Tests form validation with special character "@" as employee number expecting number error to be displayed

Starting URL: https://elenarivero.github.io/Ejercicio2/index.html

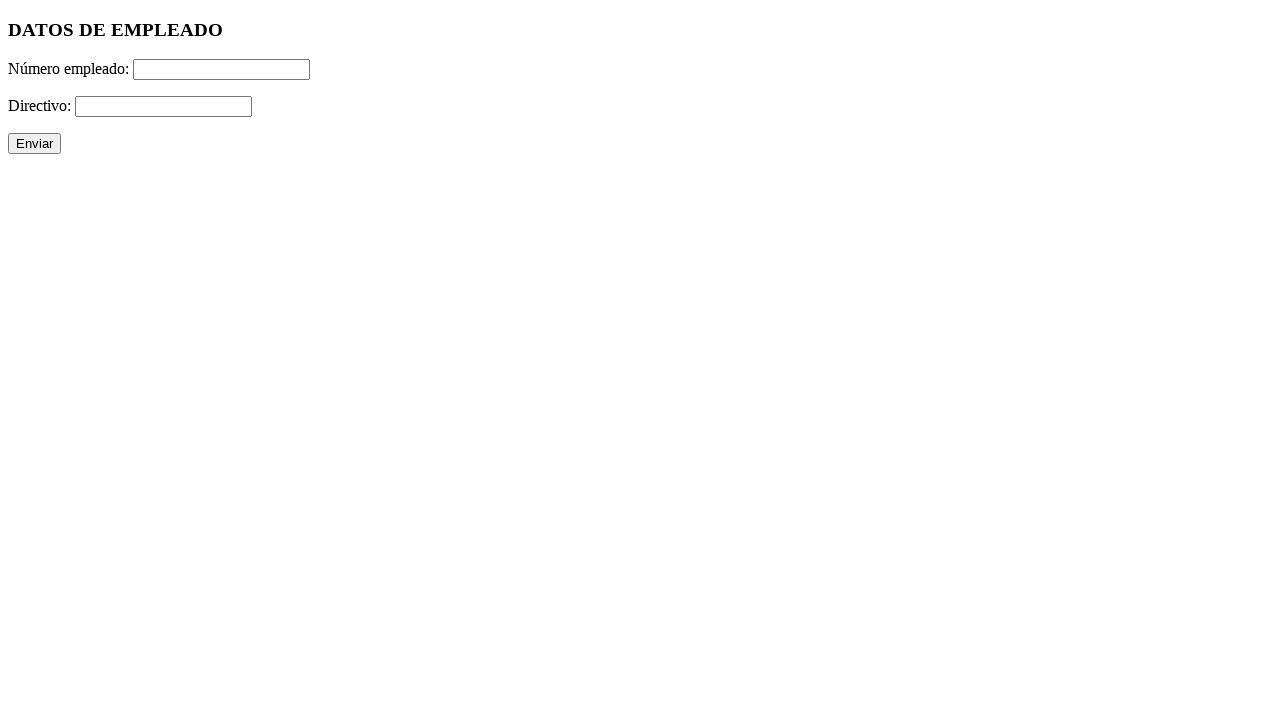

Filled employee number field with special character '@' on #numero
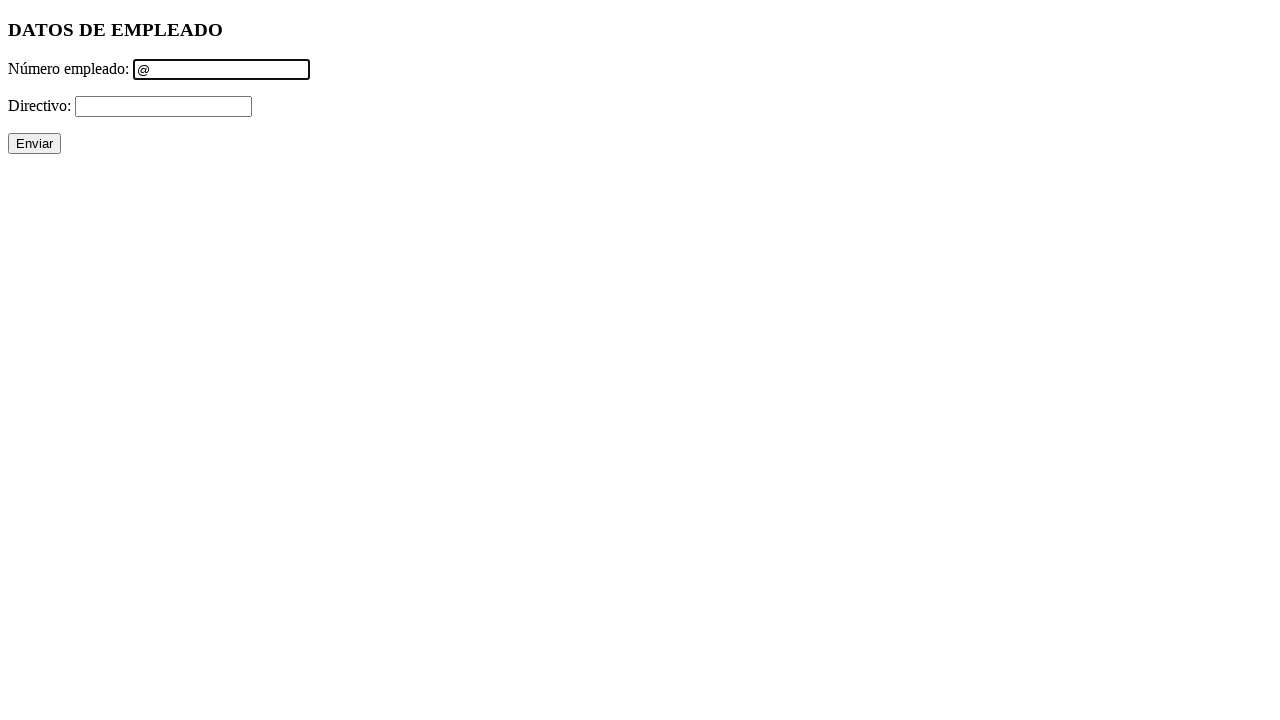

Filled directivo field with '+' on #directivo
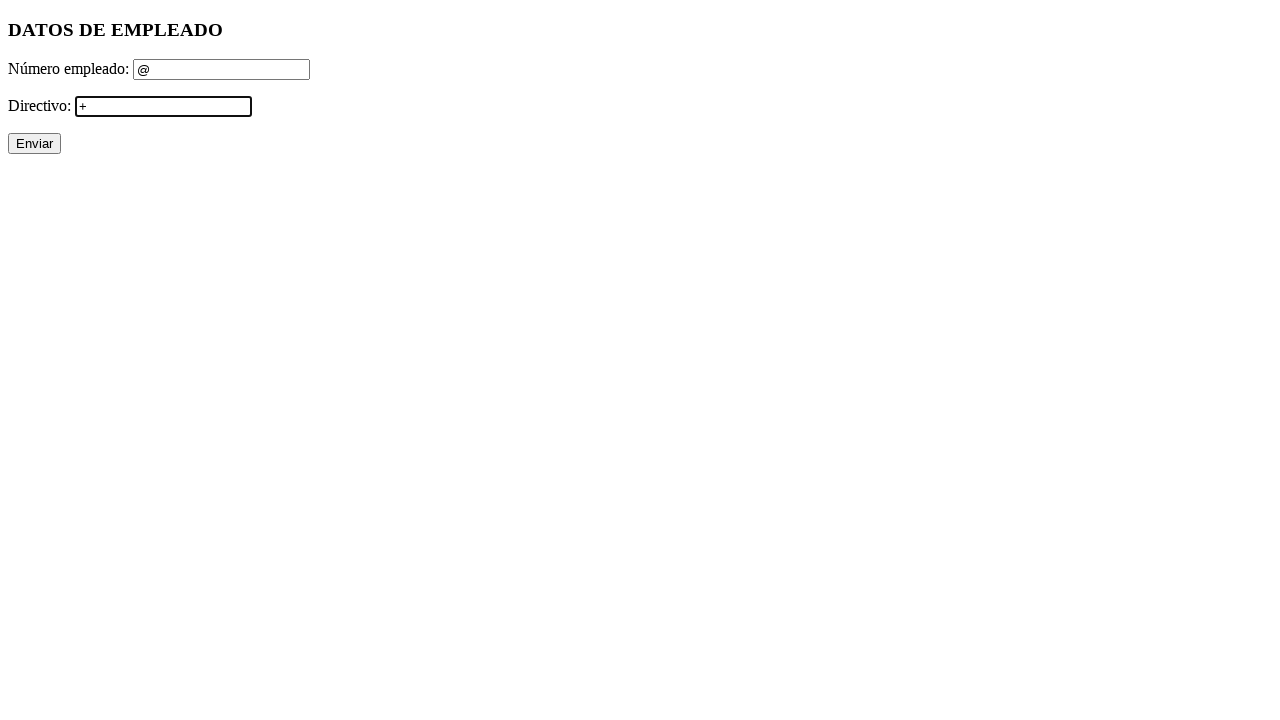

Clicked submit button at (34, 144) on xpath=//p/input[@type='submit']
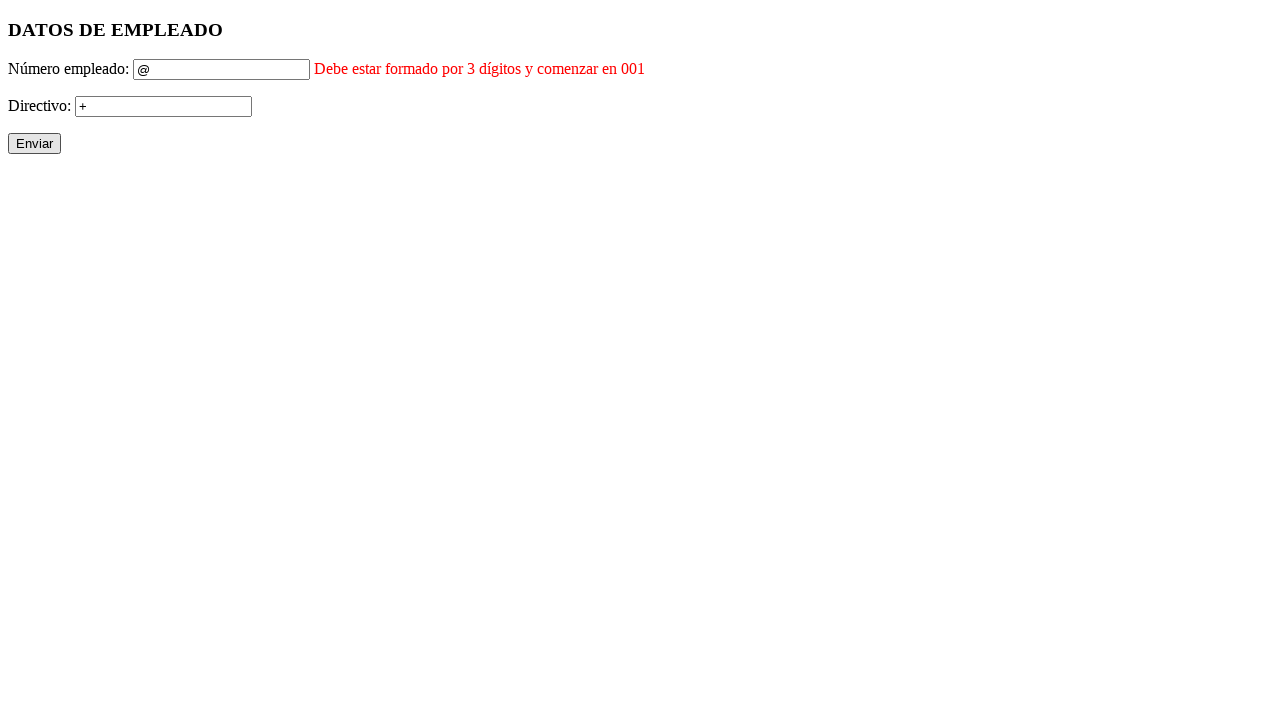

Number error message appeared
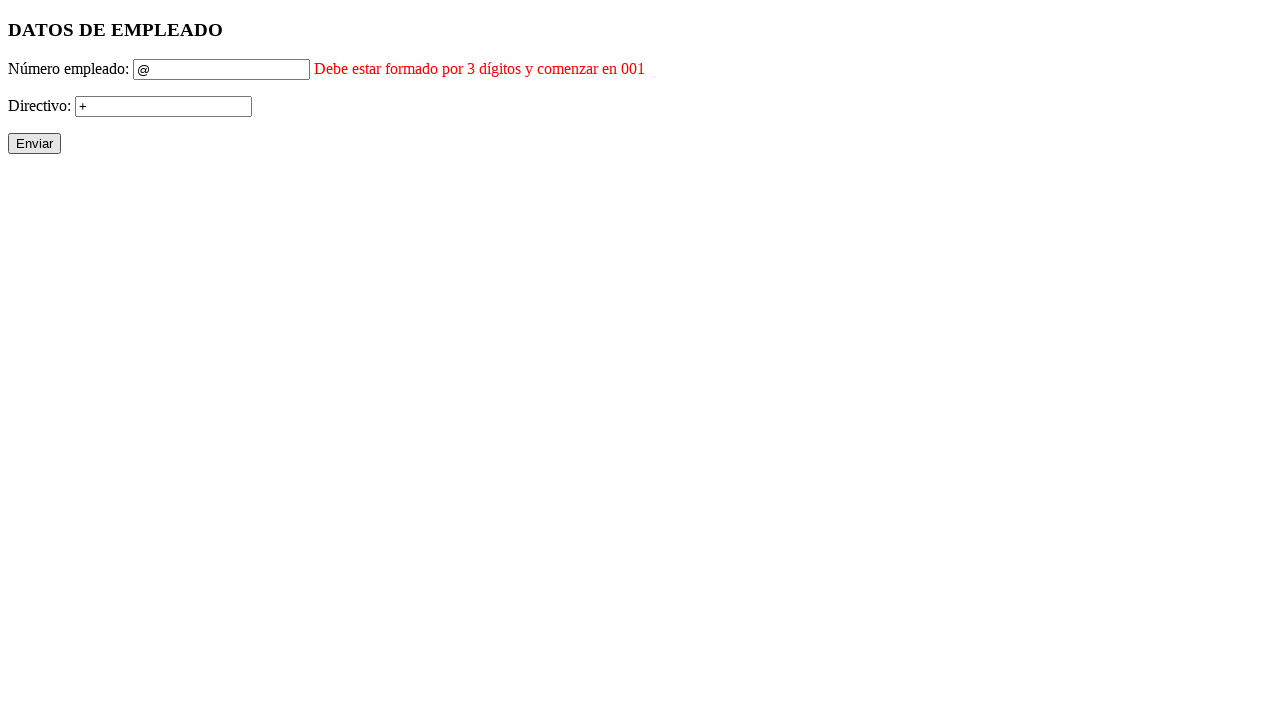

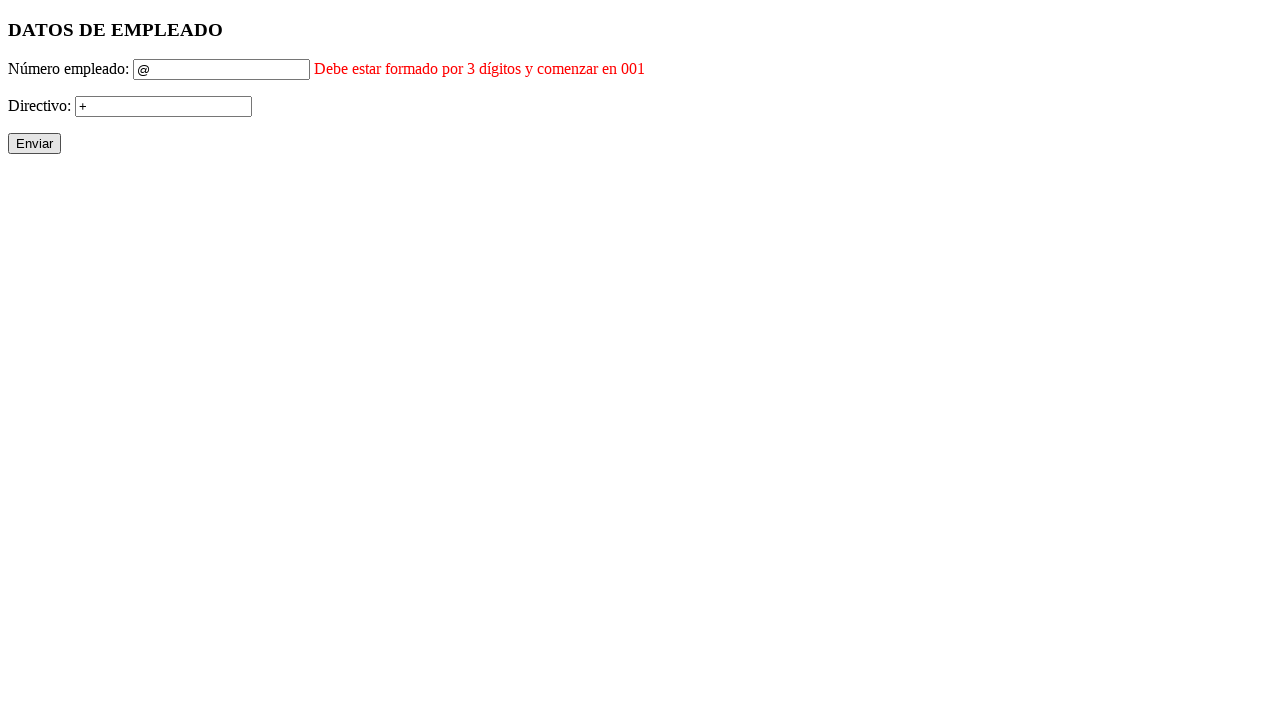